Tests clicking on a blue button identified by its primary button class on the UI Testing Playground class attribute challenge page

Starting URL: http://uitestingplayground.com/classattr

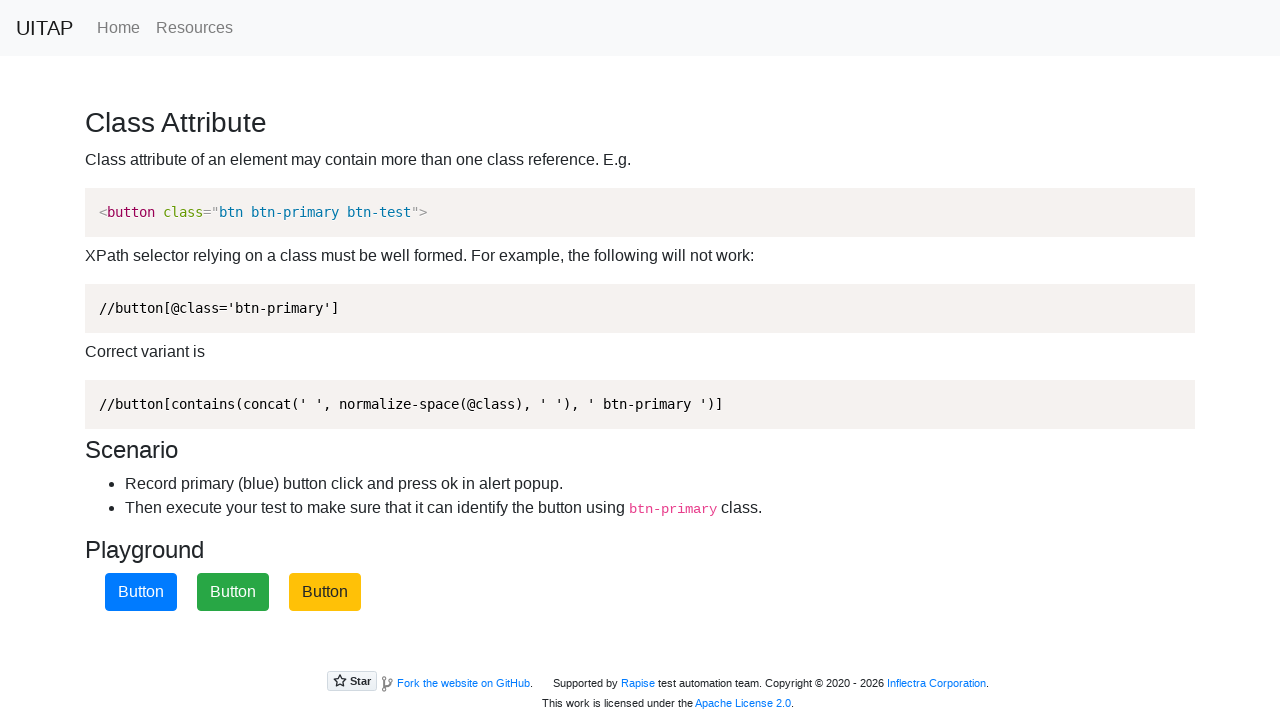

Waited for blue primary button to load on class attribute challenge page
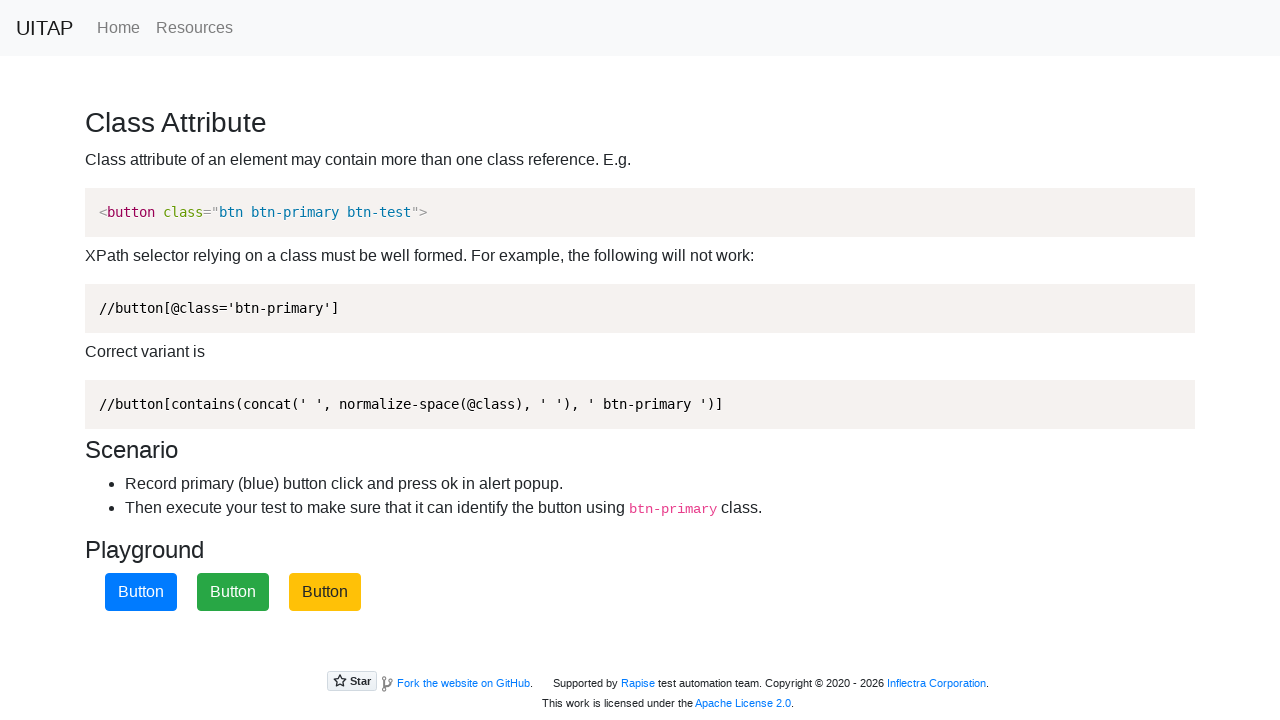

Clicked the blue button identified by .btn-primary class at (141, 592) on .btn-primary
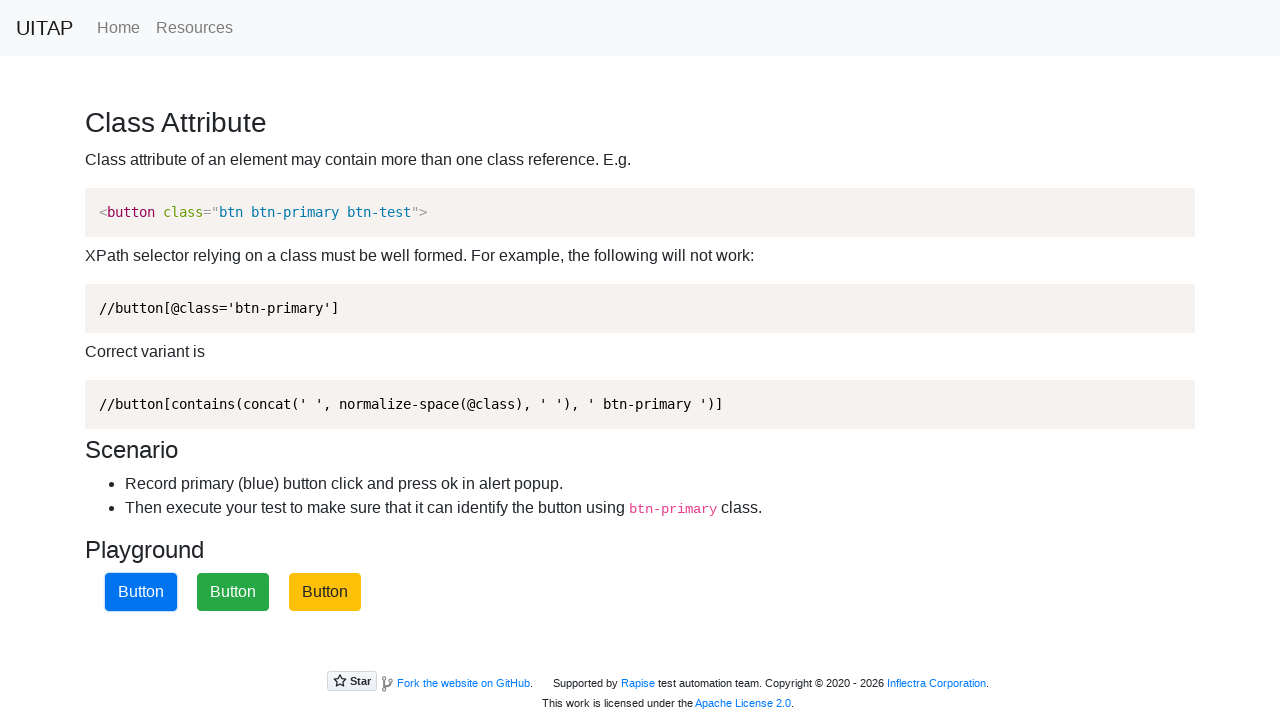

Accepted the alert dialog that appeared after clicking the button
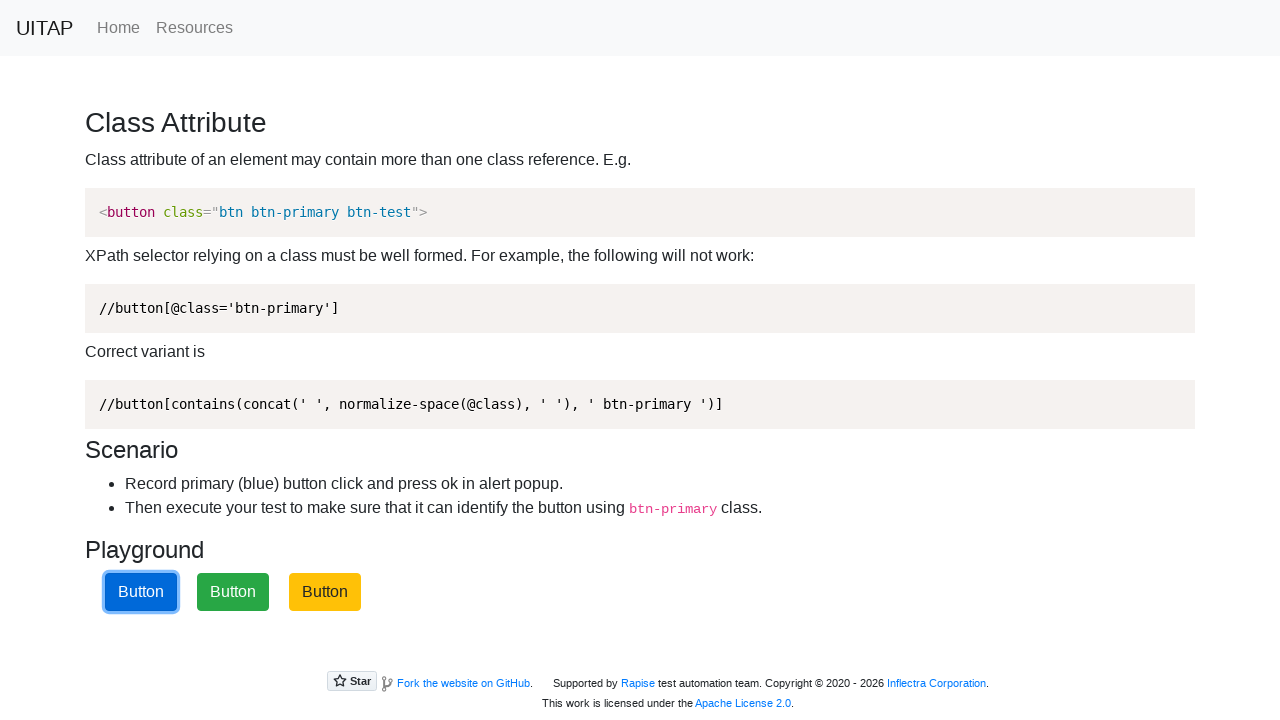

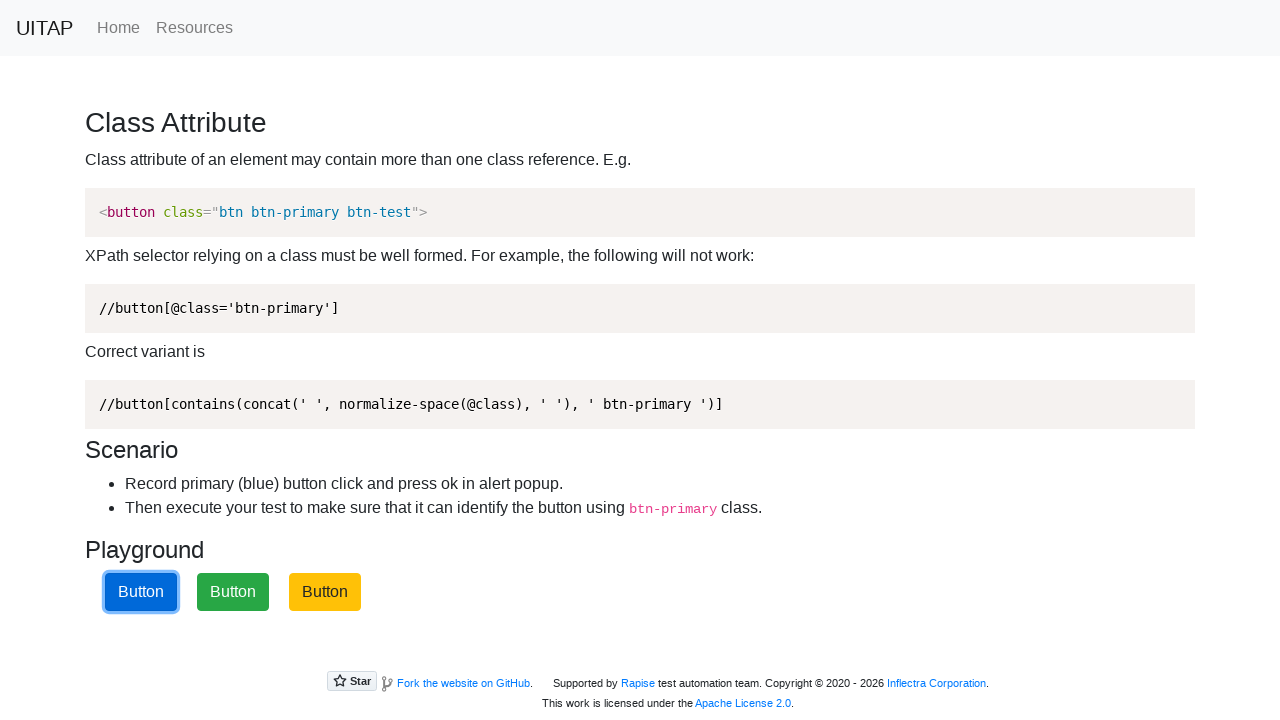